Tests wiki navigation by clicking through to the Wiki page, then navigating to the "Who uses Redmine" section and the list of users page.

Starting URL: https://www.redmine.org/

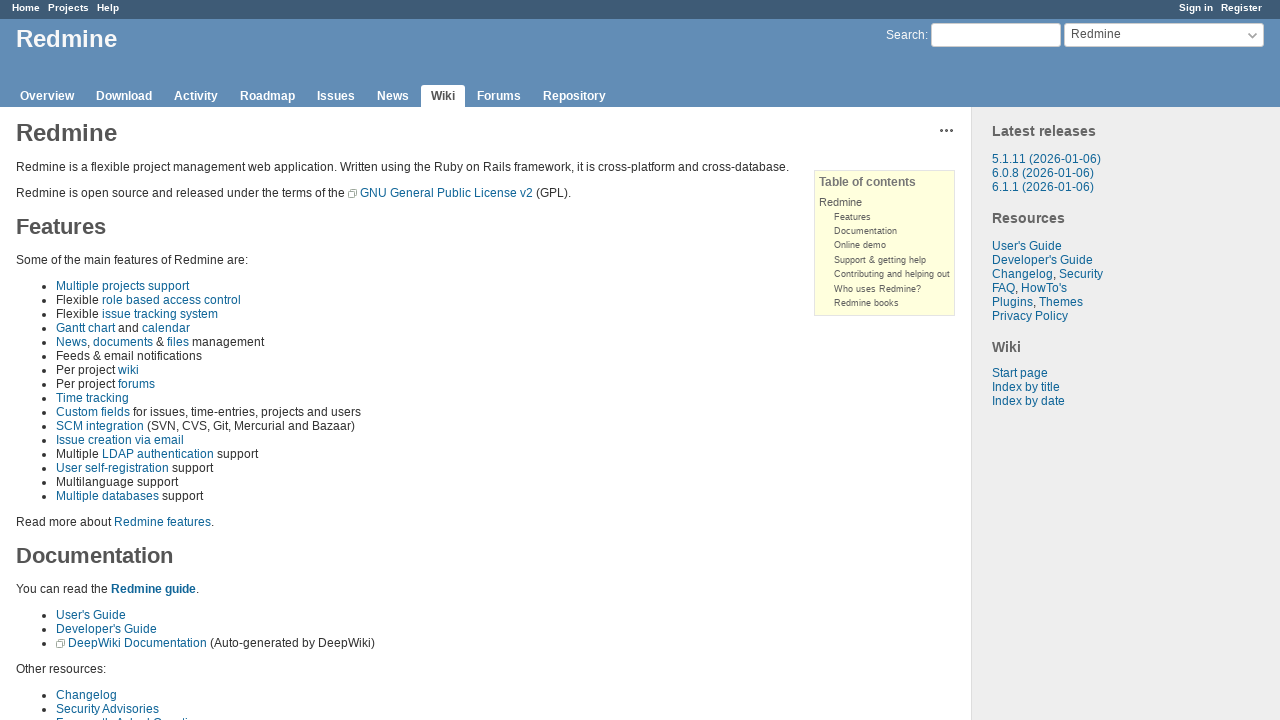

Clicked wiki link to navigate to Wiki page at (443, 96) on .wiki[href*="wiki"]
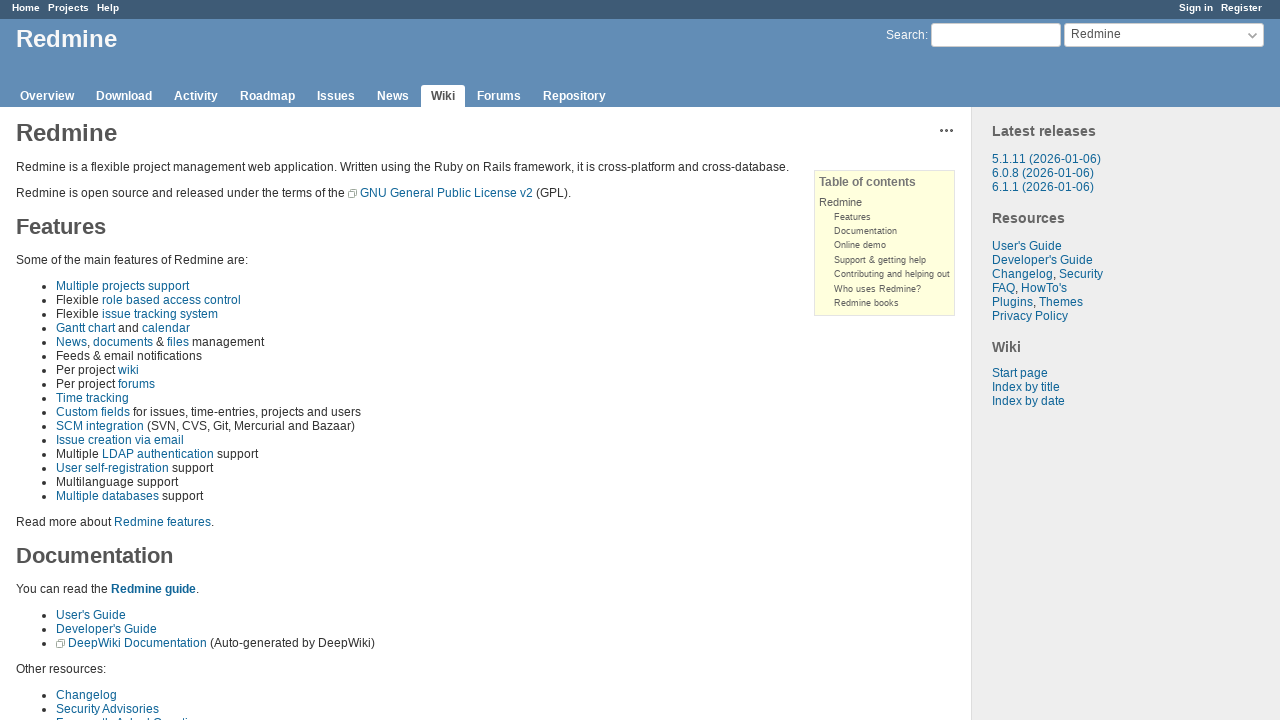

Wiki page loaded successfully
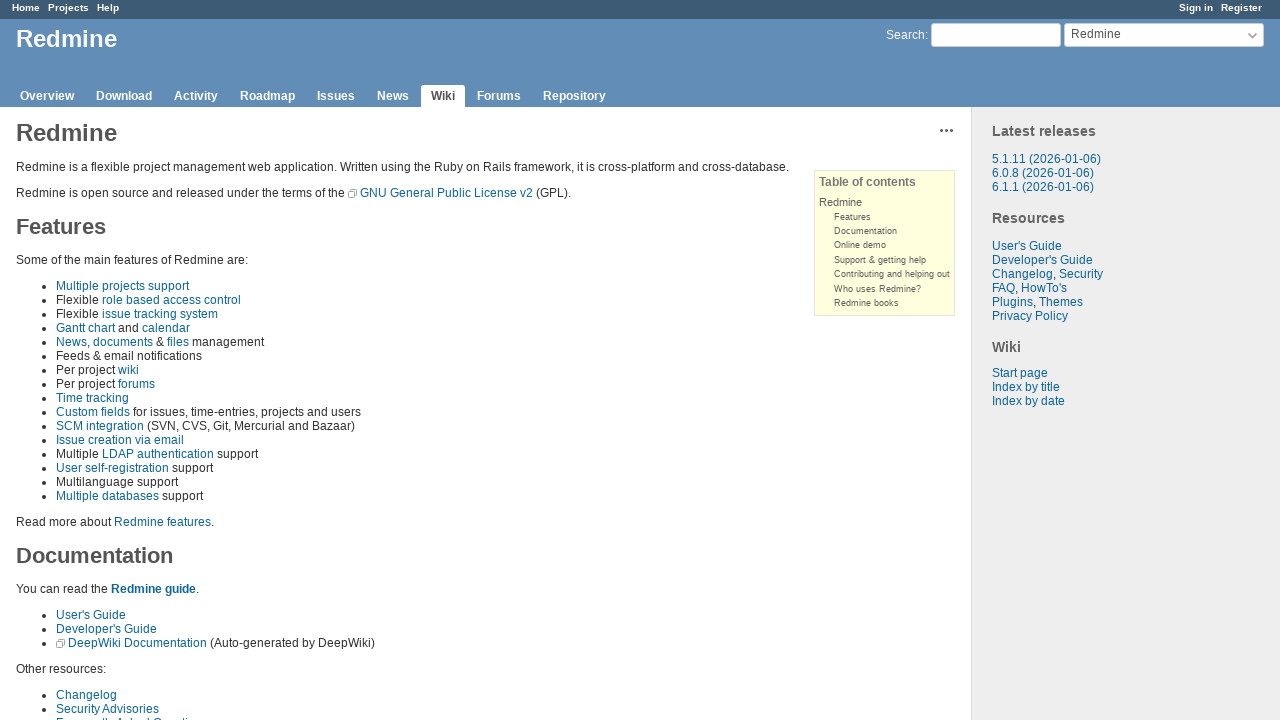

Clicked 'Who uses Redmine' section link at (878, 289) on li a[href="#Who-uses-Redmine"]
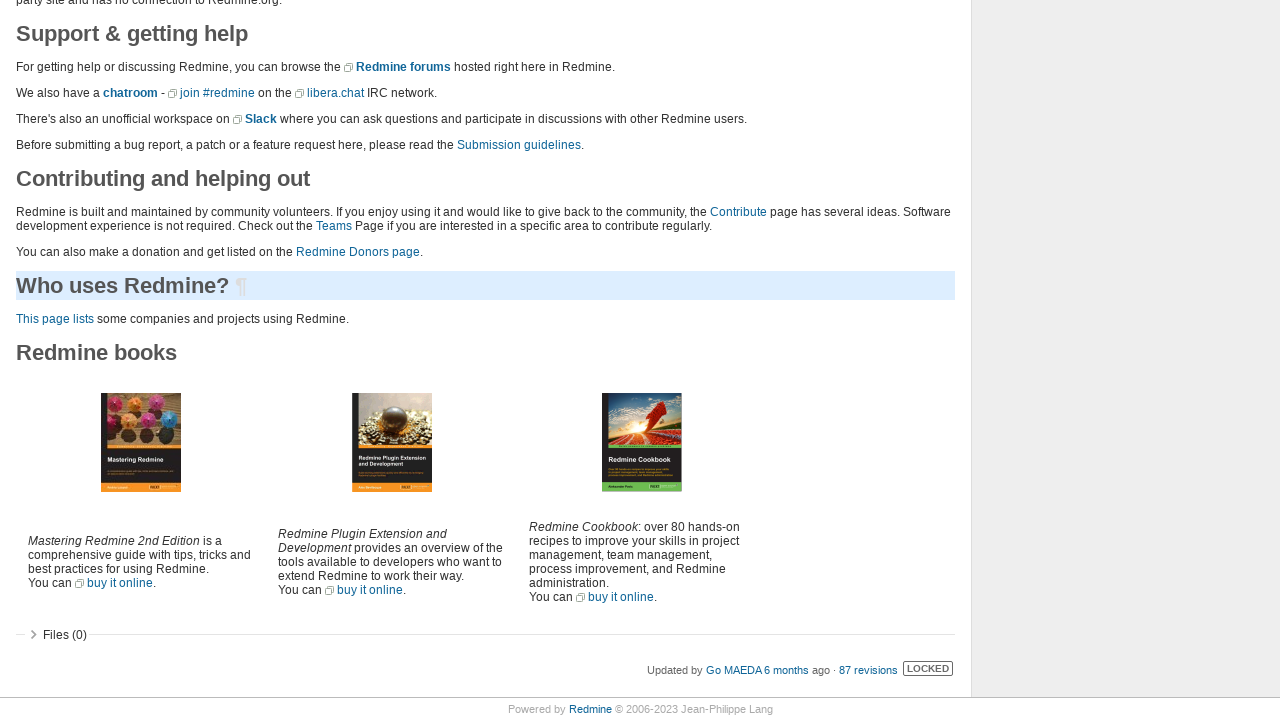

WeAreUsingRedmine page link appeared on the page
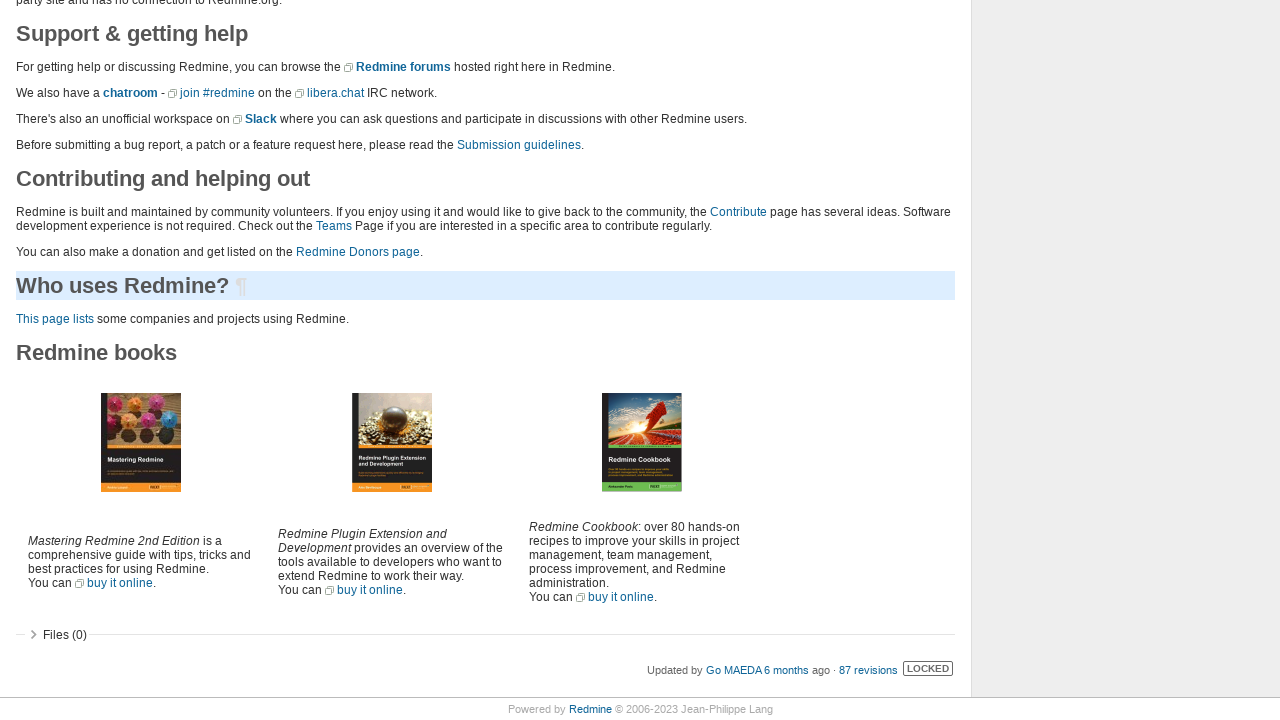

Clicked WeAreUsingRedmine link to view users list at (55, 319) on a[href*="WeAreUsingRedmine"]
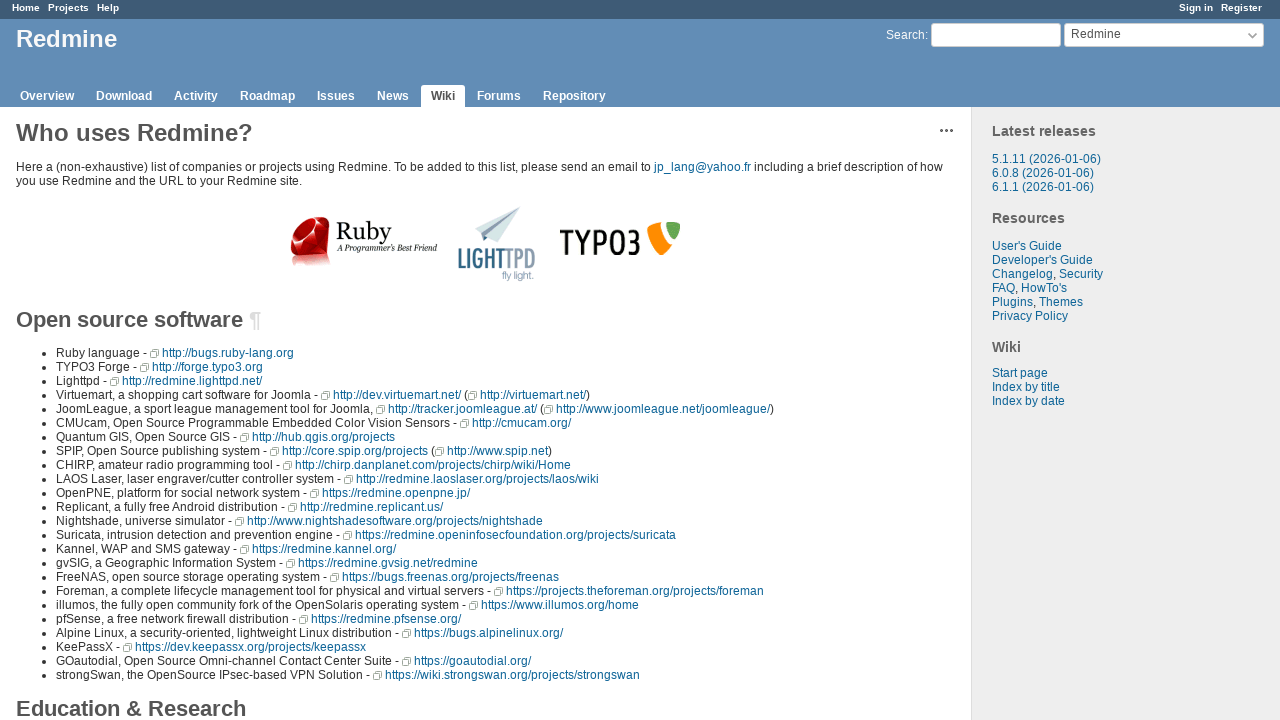

Users list page loaded successfully
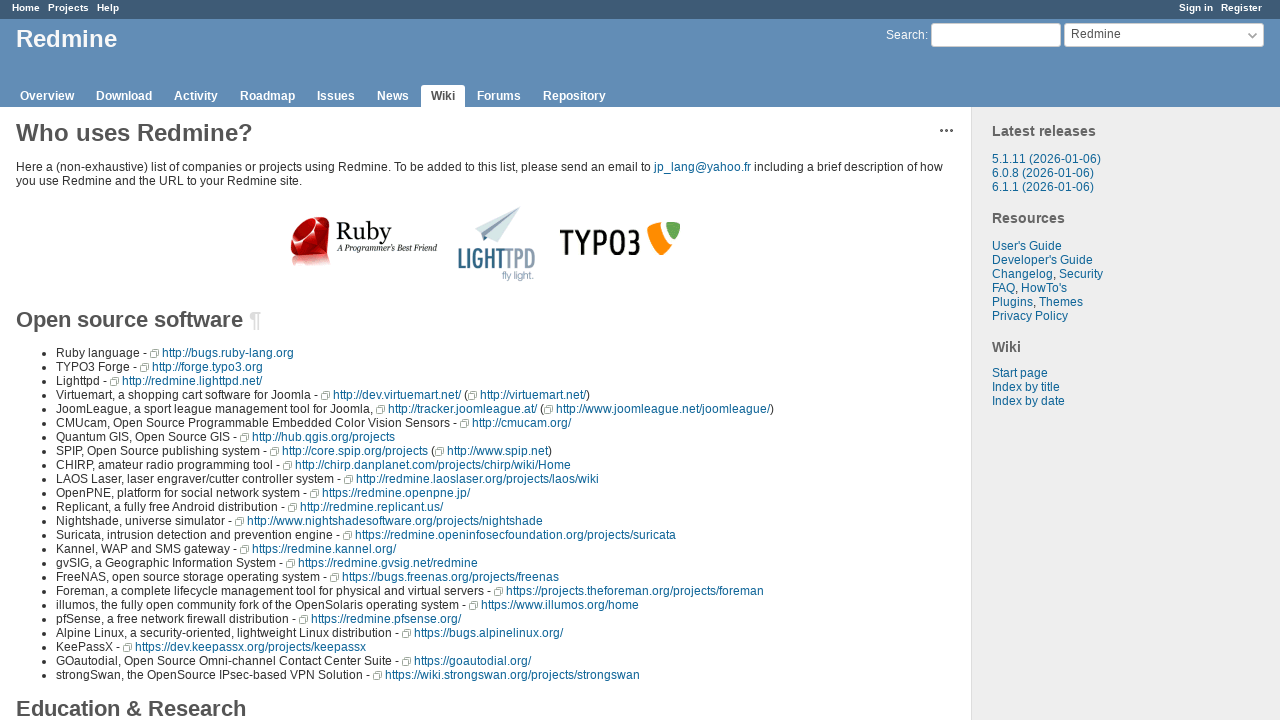

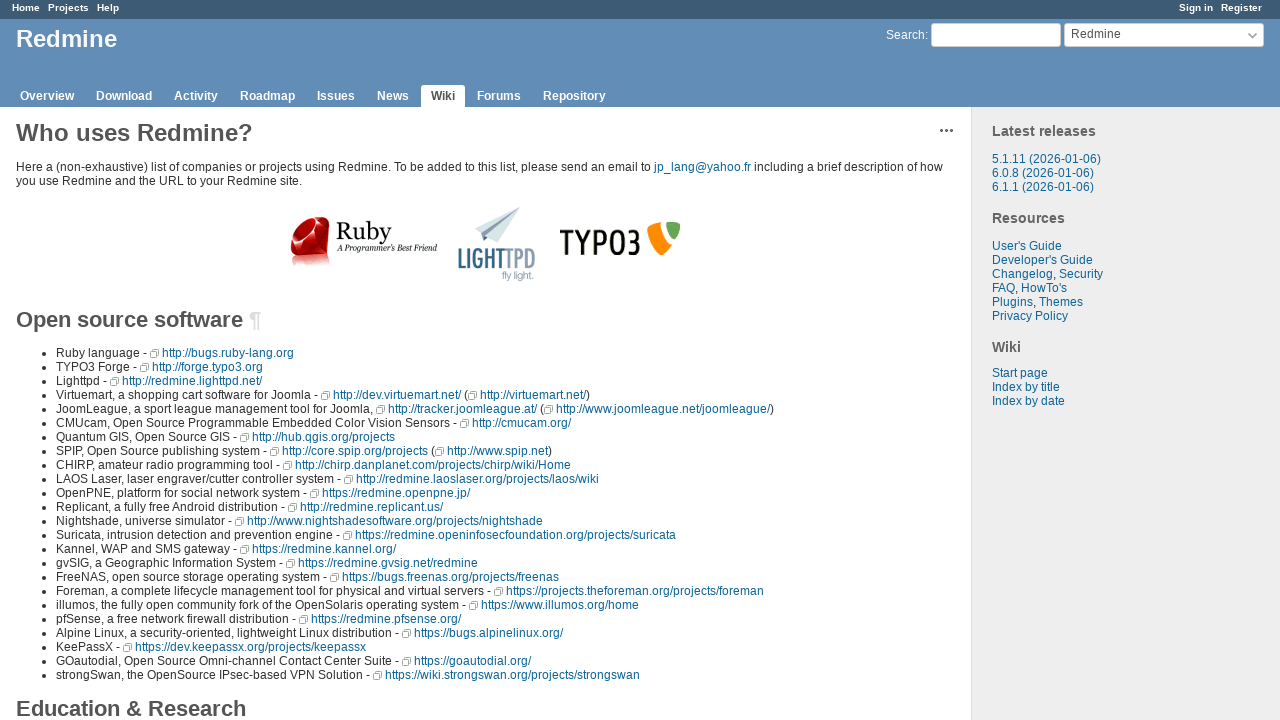